Tests XPath sibling and parent traversal techniques by locating and verifying text content of buttons in the header section of an automation practice page.

Starting URL: https://rahulshettyacademy.com/AutomationPractice/

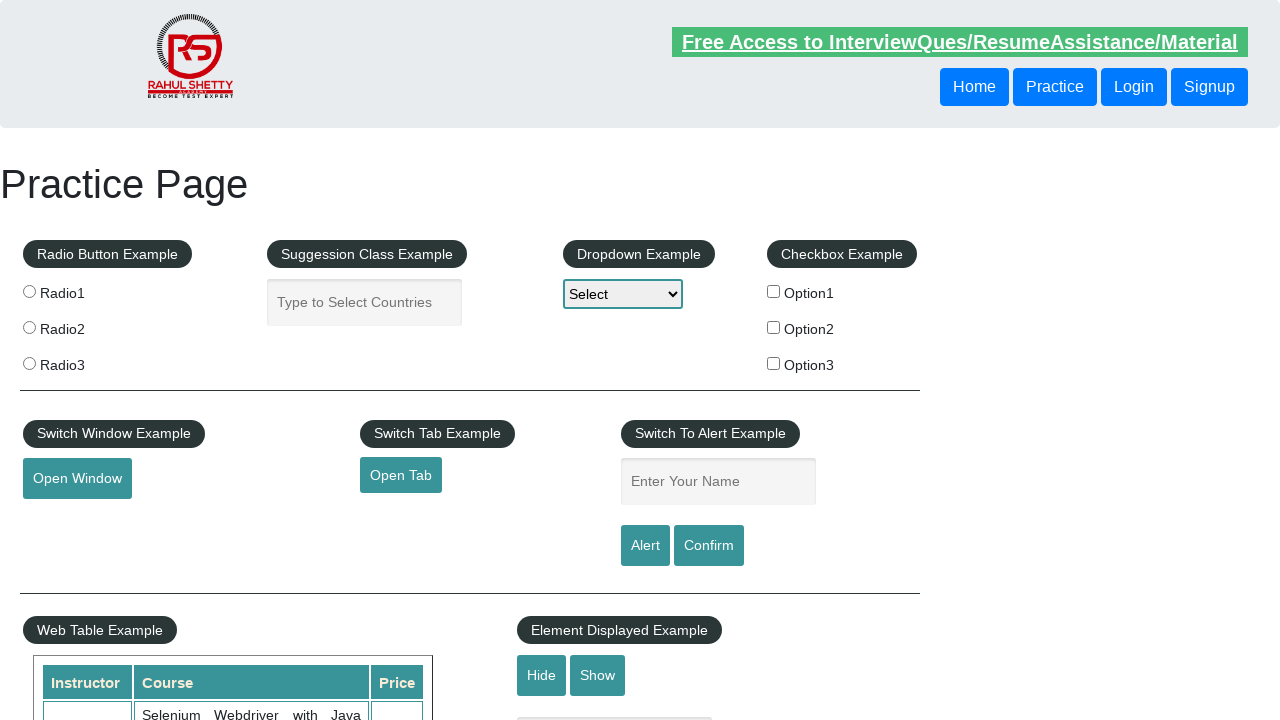

Navigated to automation practice page
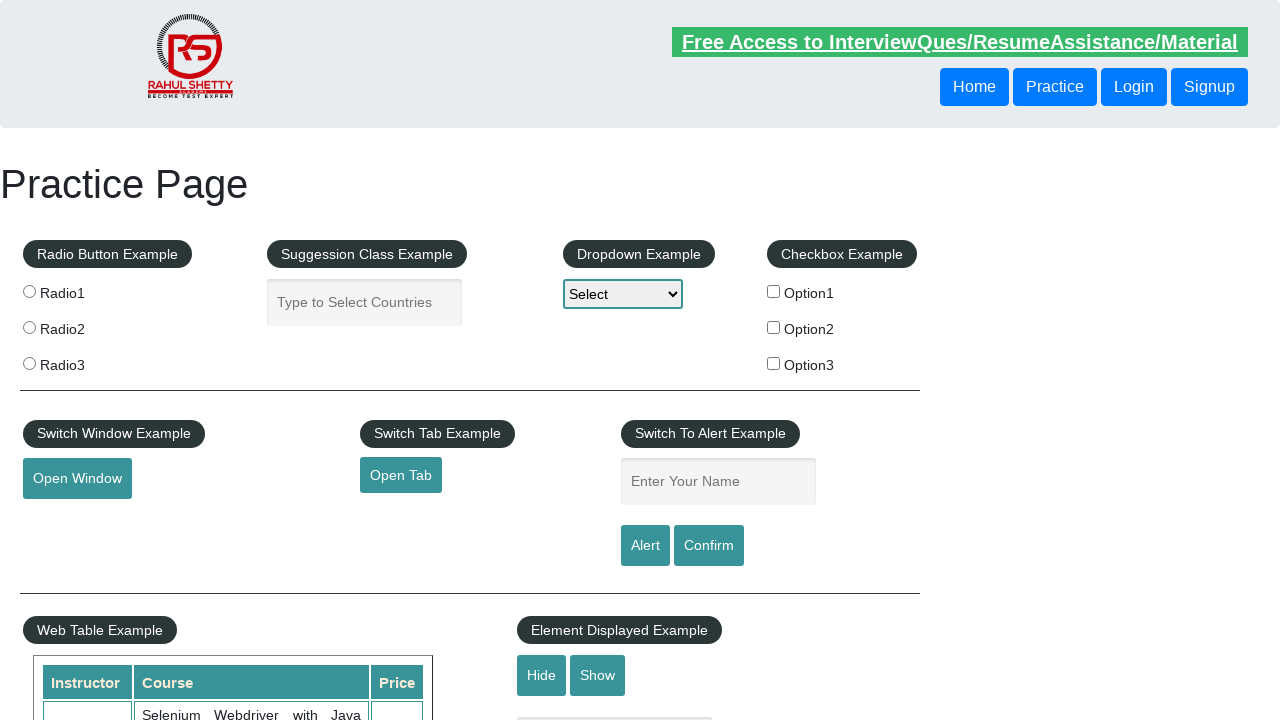

Located sibling button using XPath following-sibling traversal
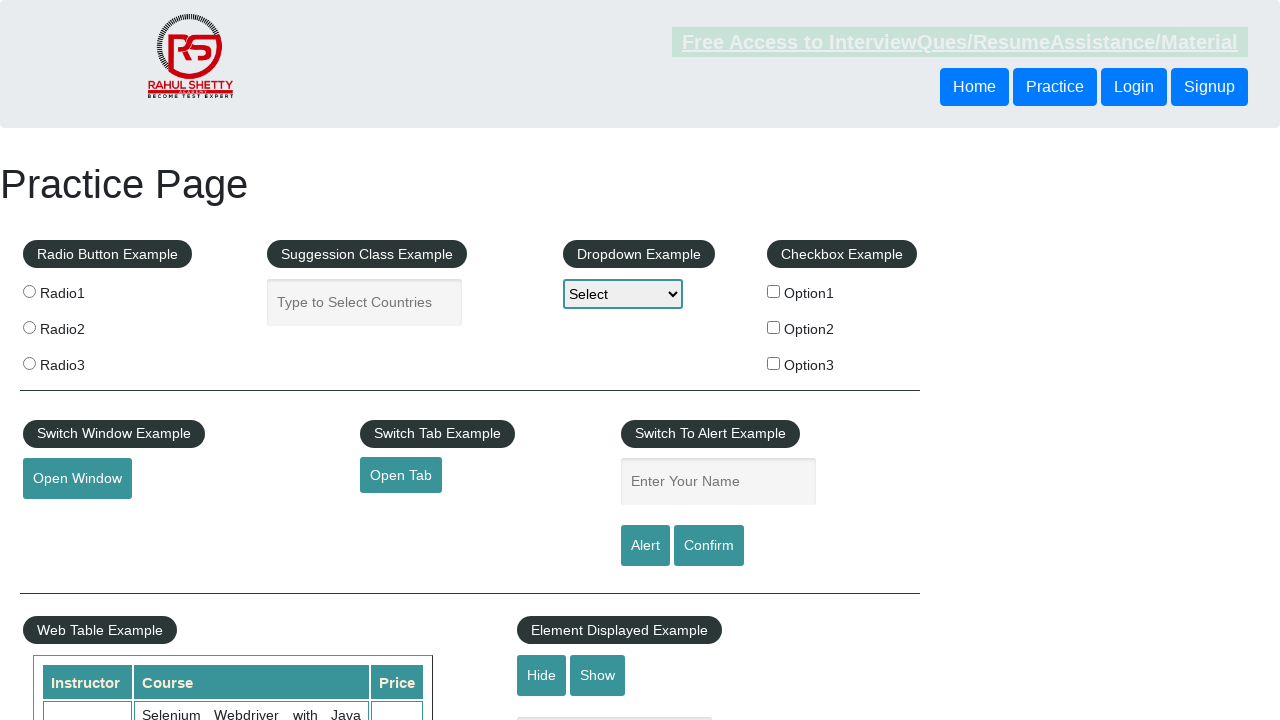

Retrieved sibling button text: Login
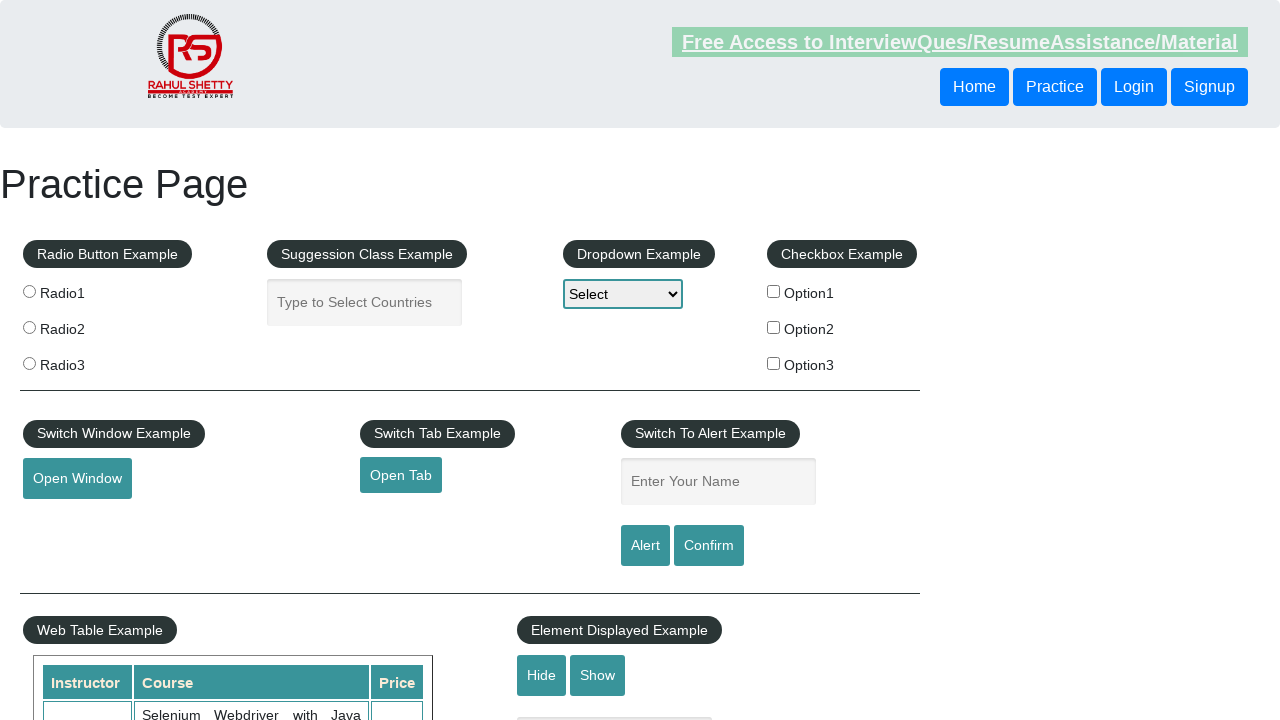

Located button using XPath parent traversal from child to parent to sibling
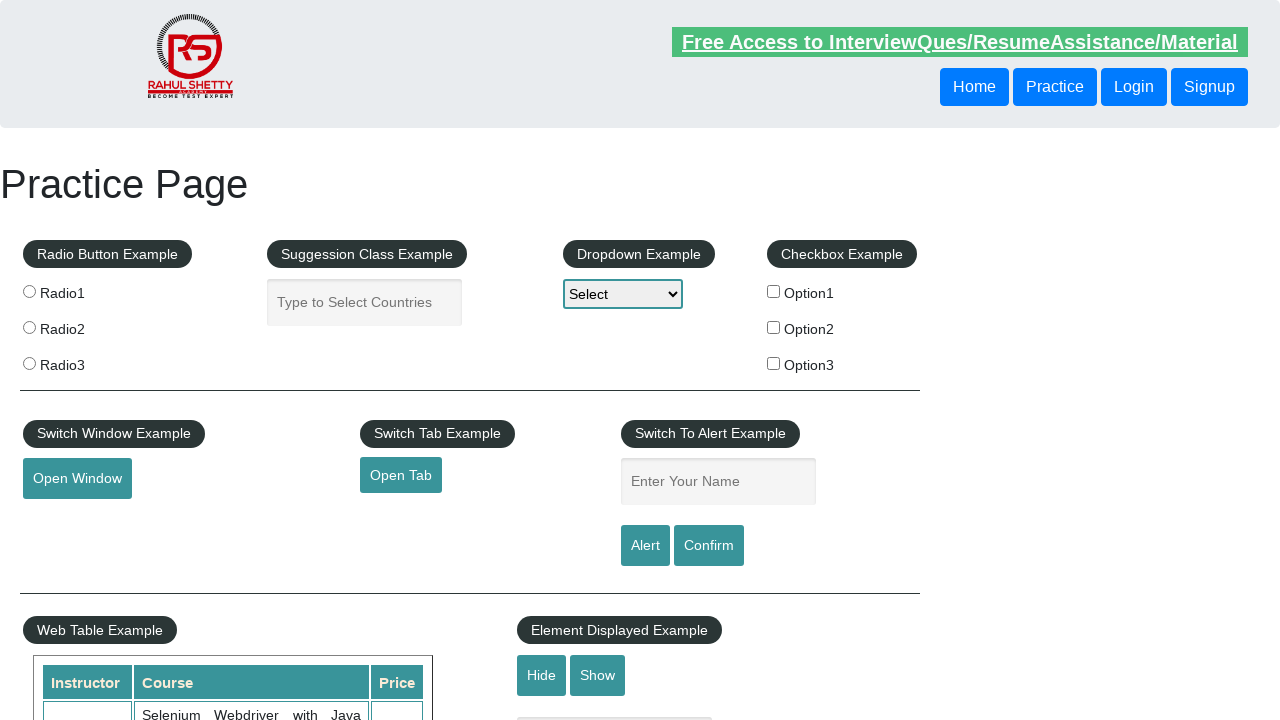

Retrieved parent traverse button text: Login
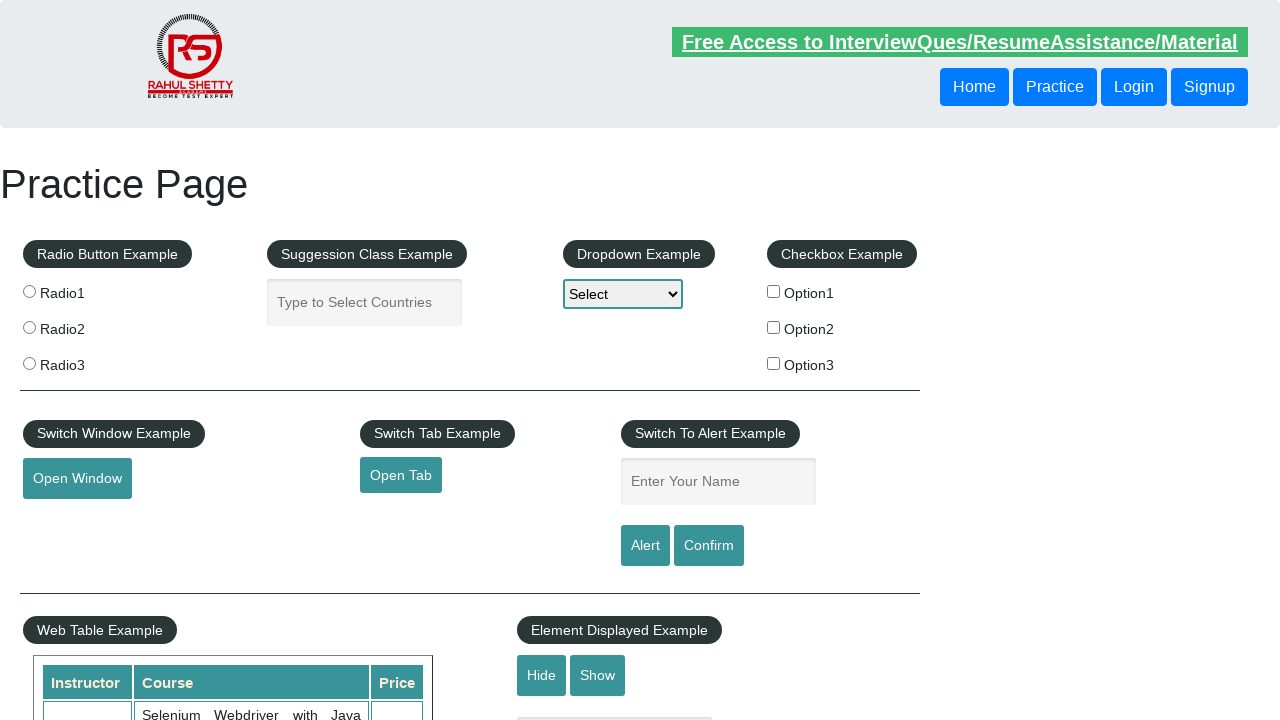

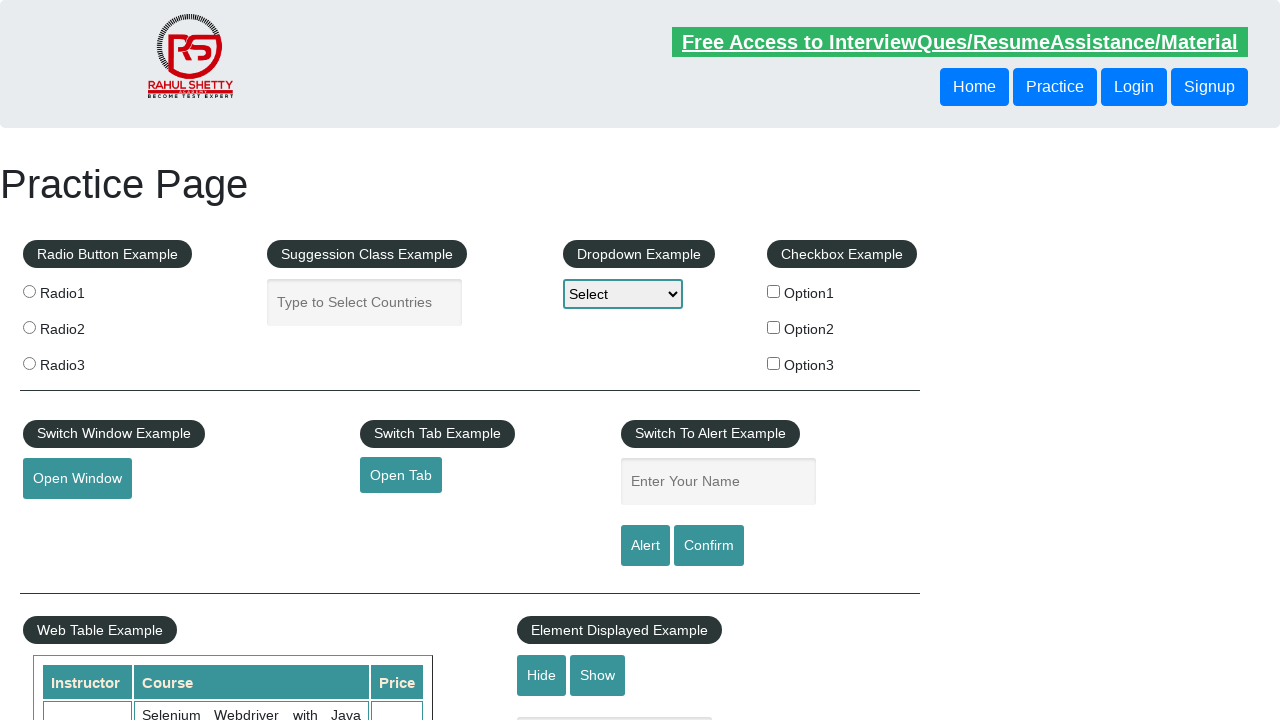